Tests opening a new browser window by clicking a link, switching to the new window to verify its content, then switching back to the original window to verify its content

Starting URL: https://the-internet.herokuapp.com/windows

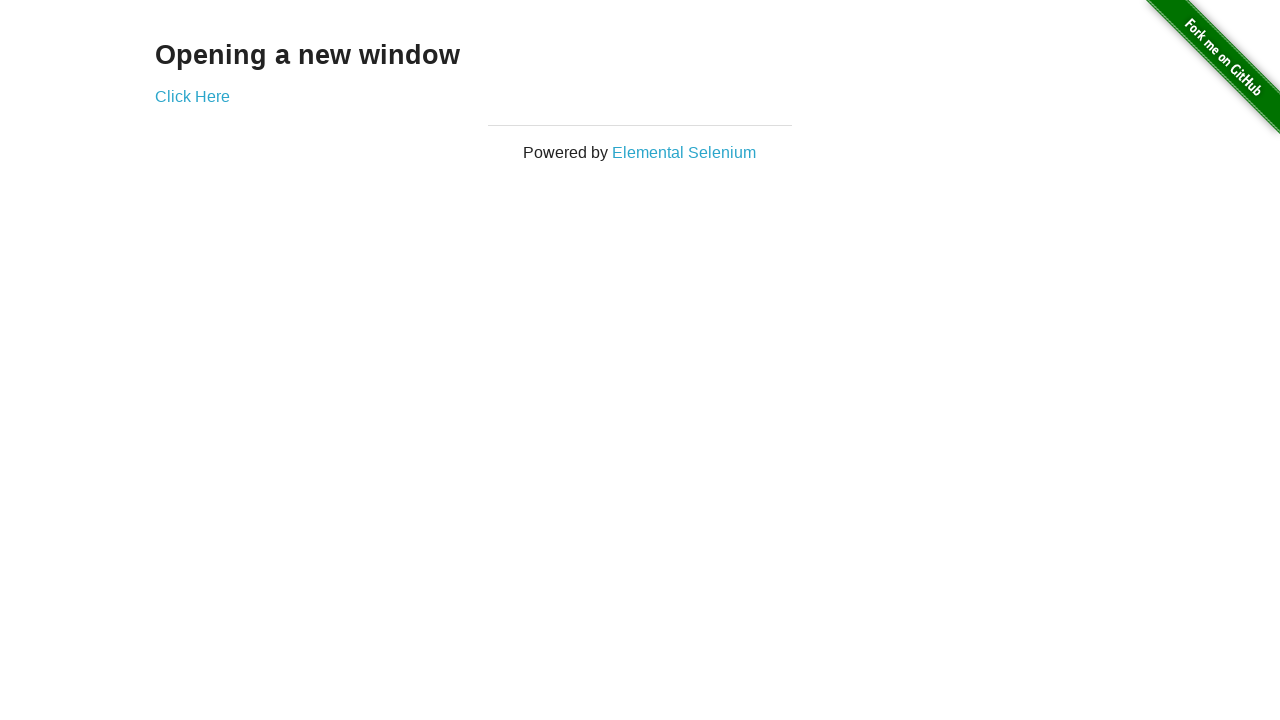

Clicked 'Click Here' link to open a new window at (192, 96) on text=Click Here
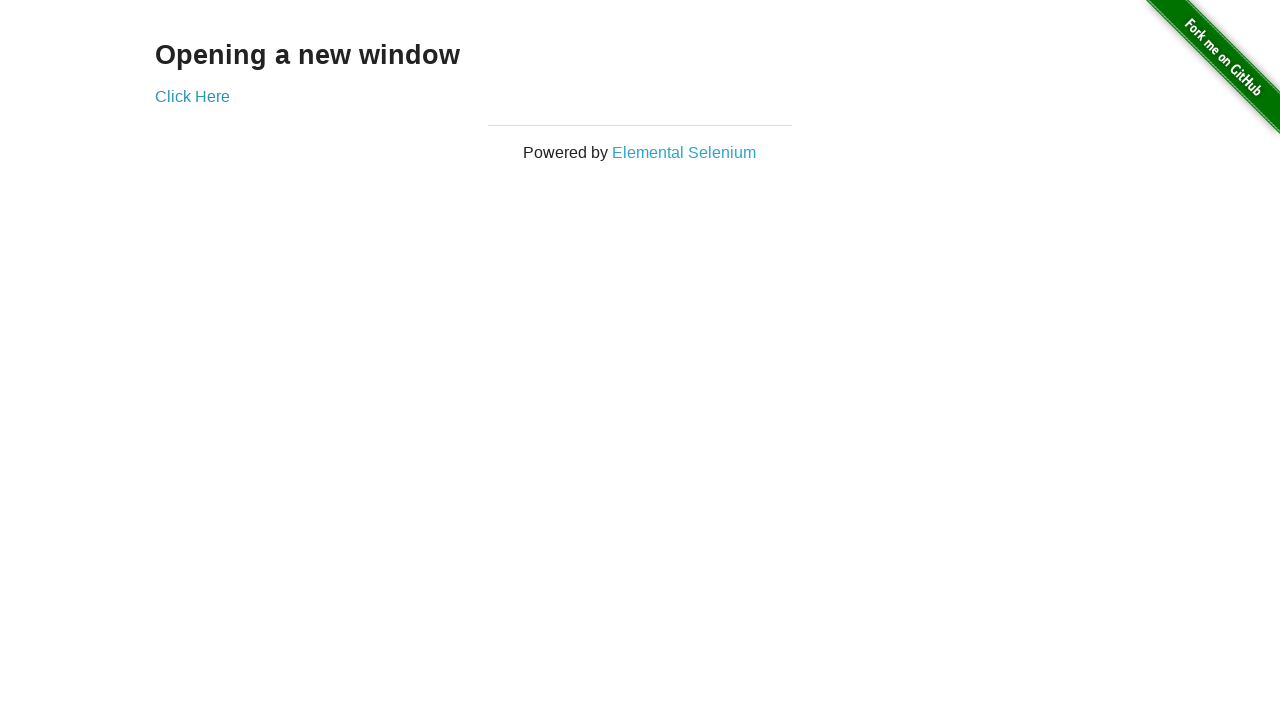

New window opened and captured at (192, 96) on text=Click Here
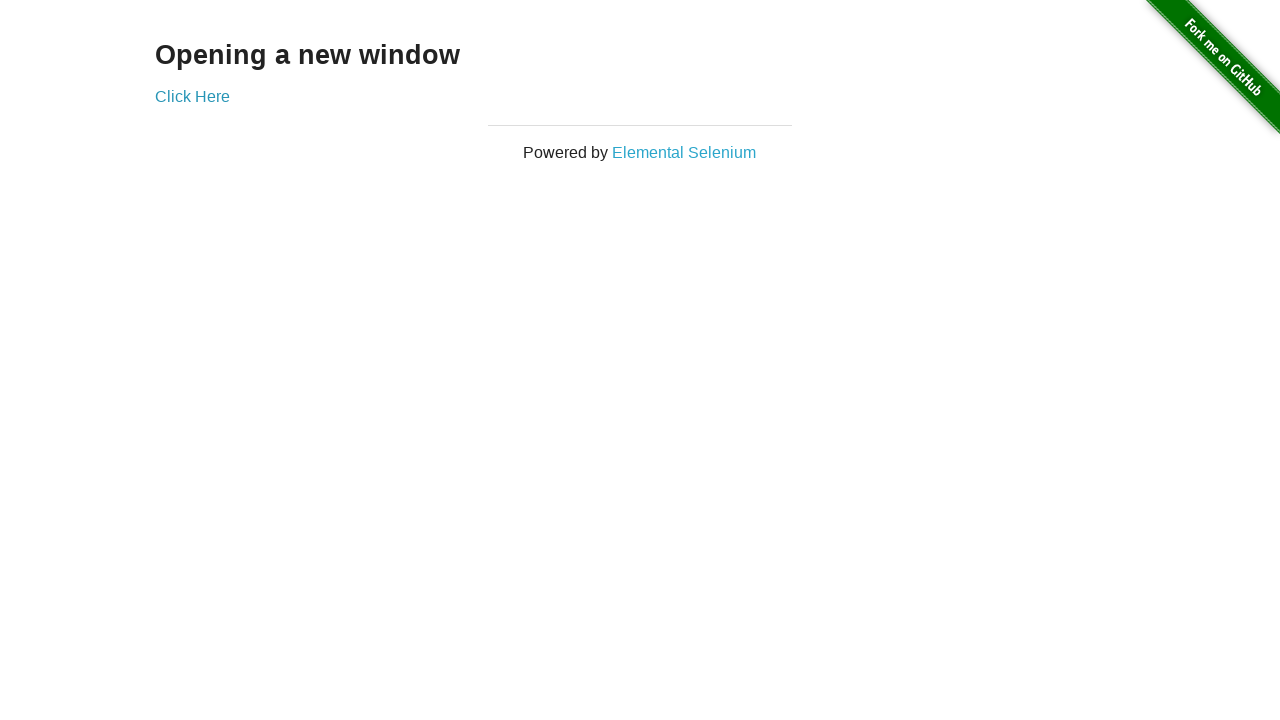

New window page fully loaded
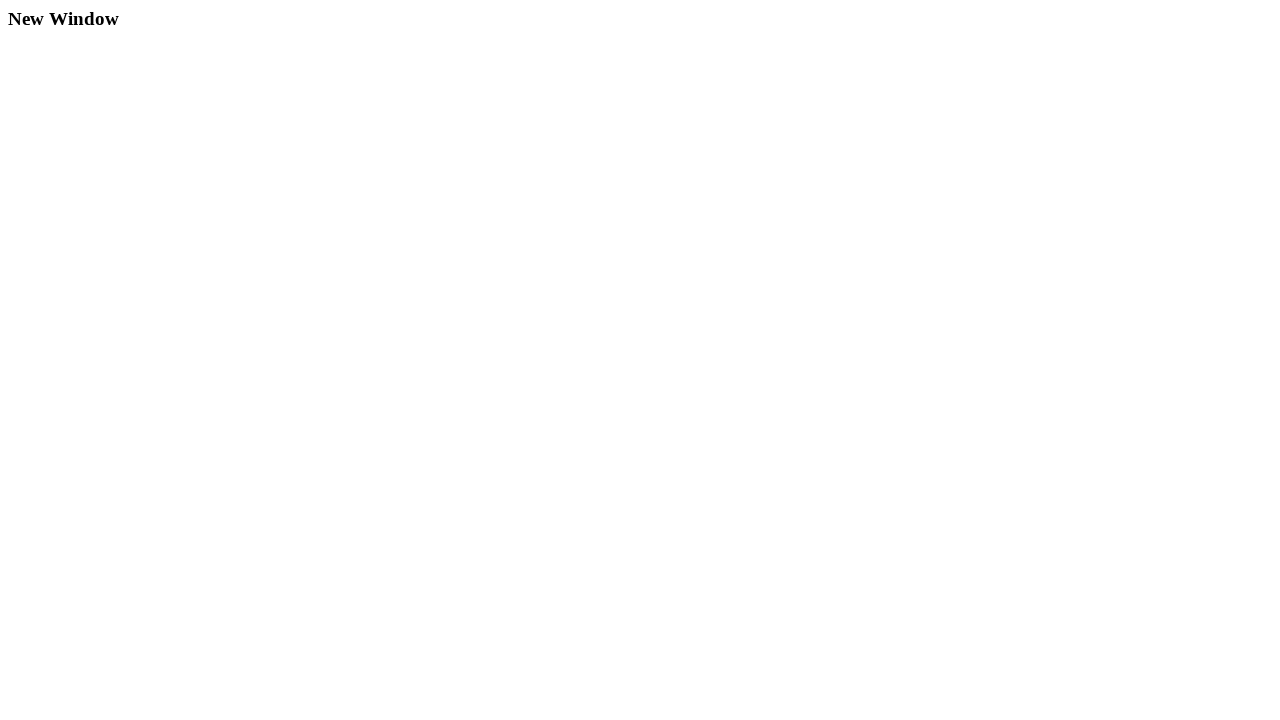

Retrieved heading text from new window: 'New Window'
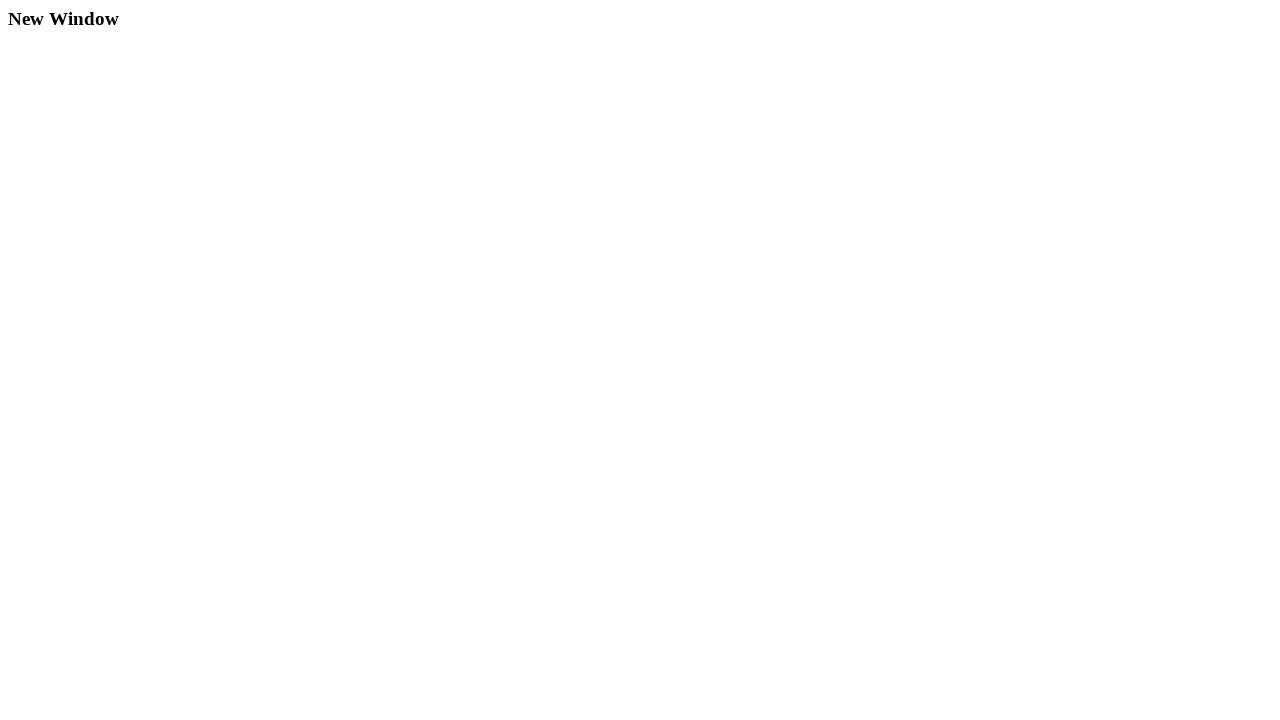

Closed the new window
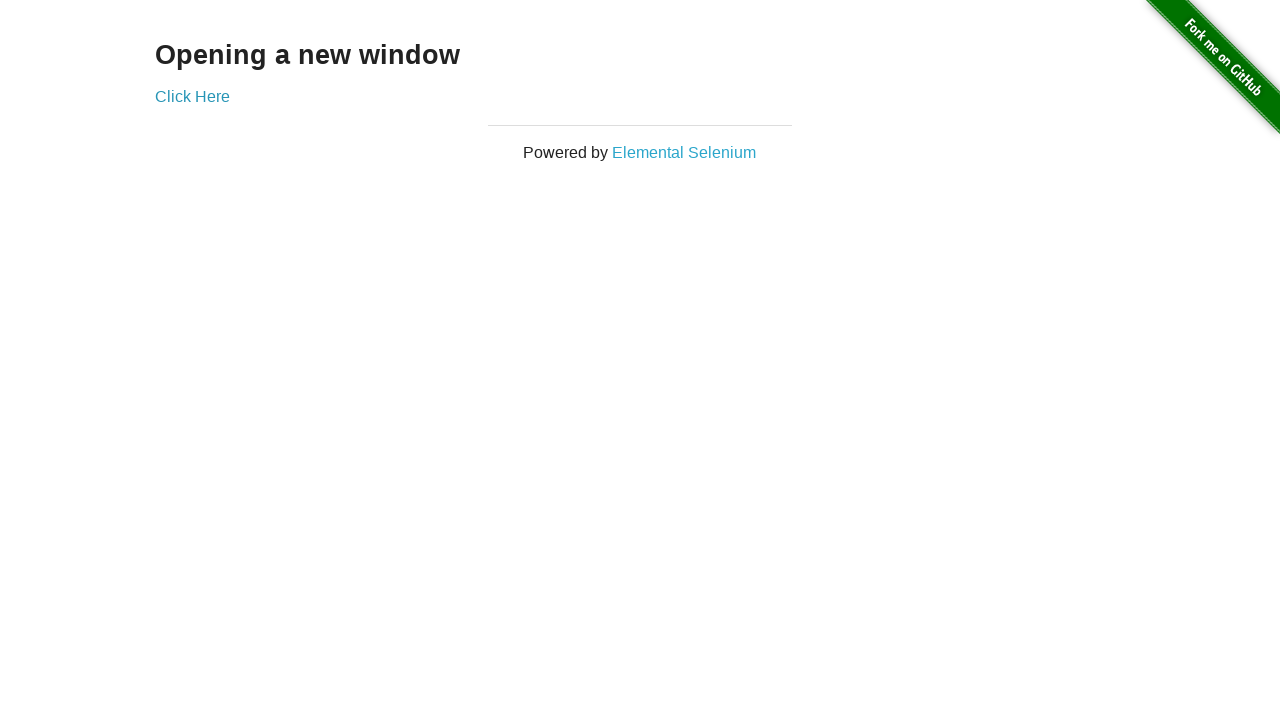

Retrieved heading text from original window: 'Opening a new window'
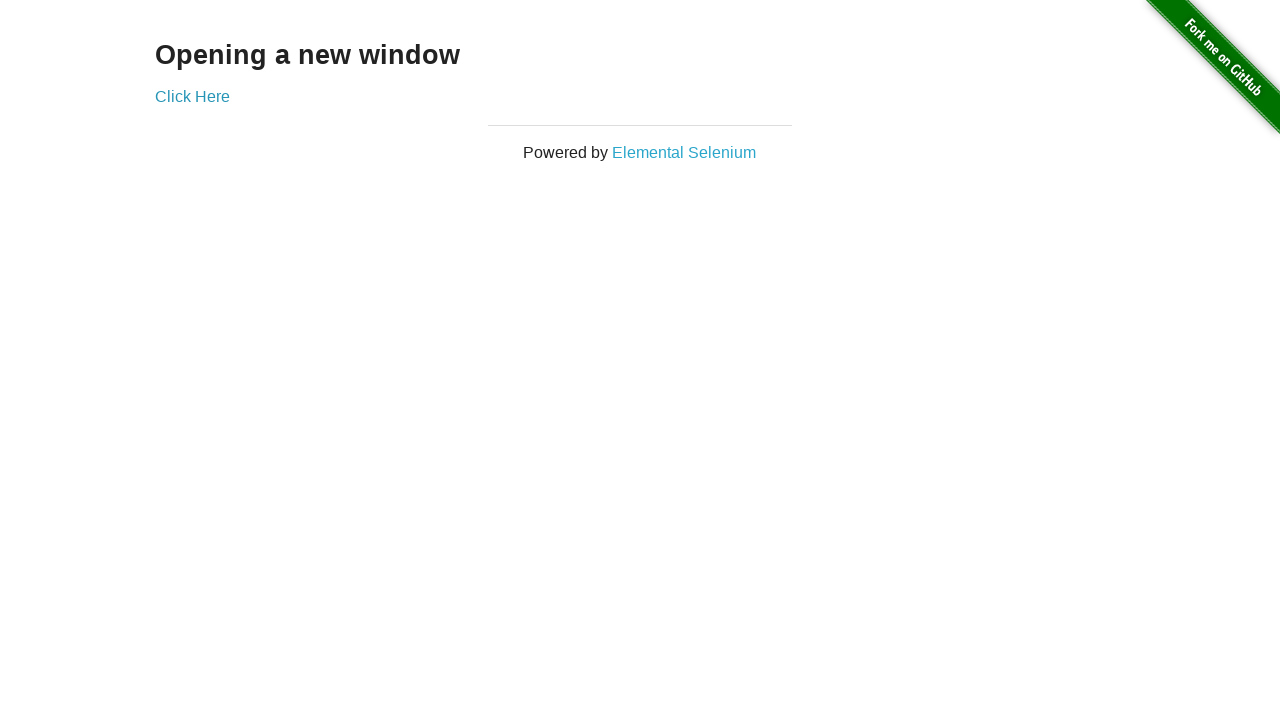

Verified original window contains expected heading 'Opening a new window'
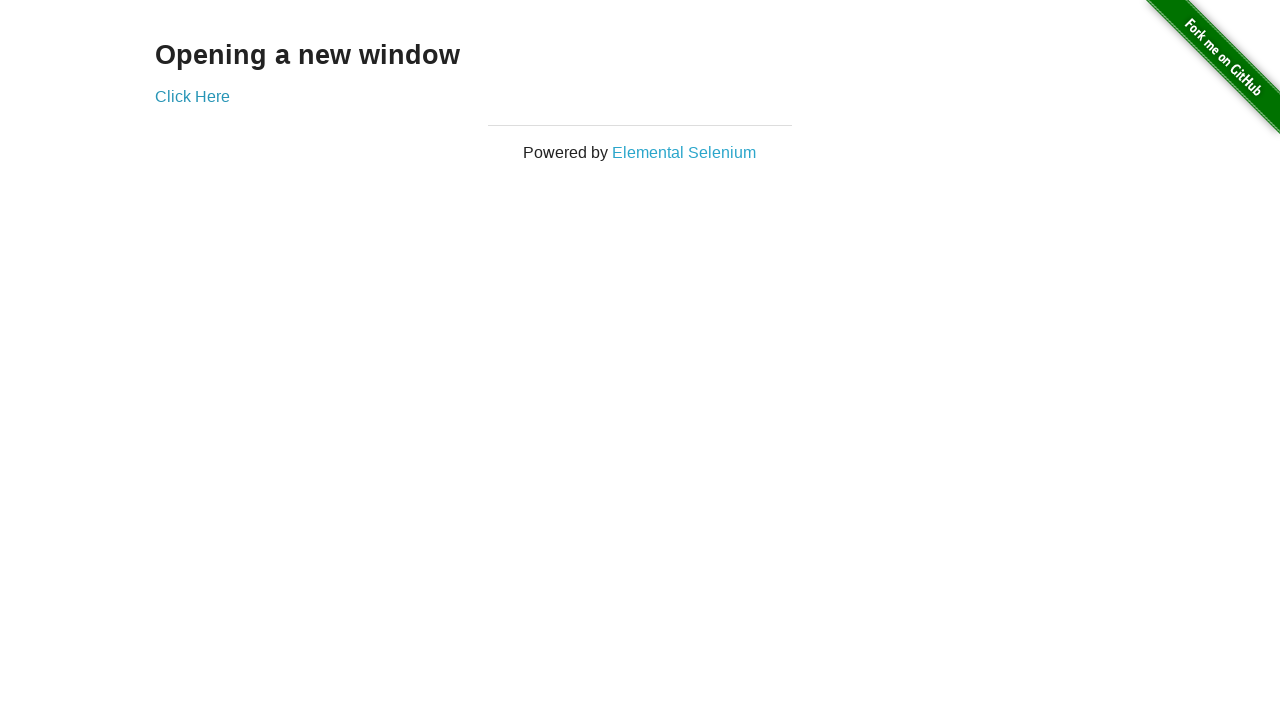

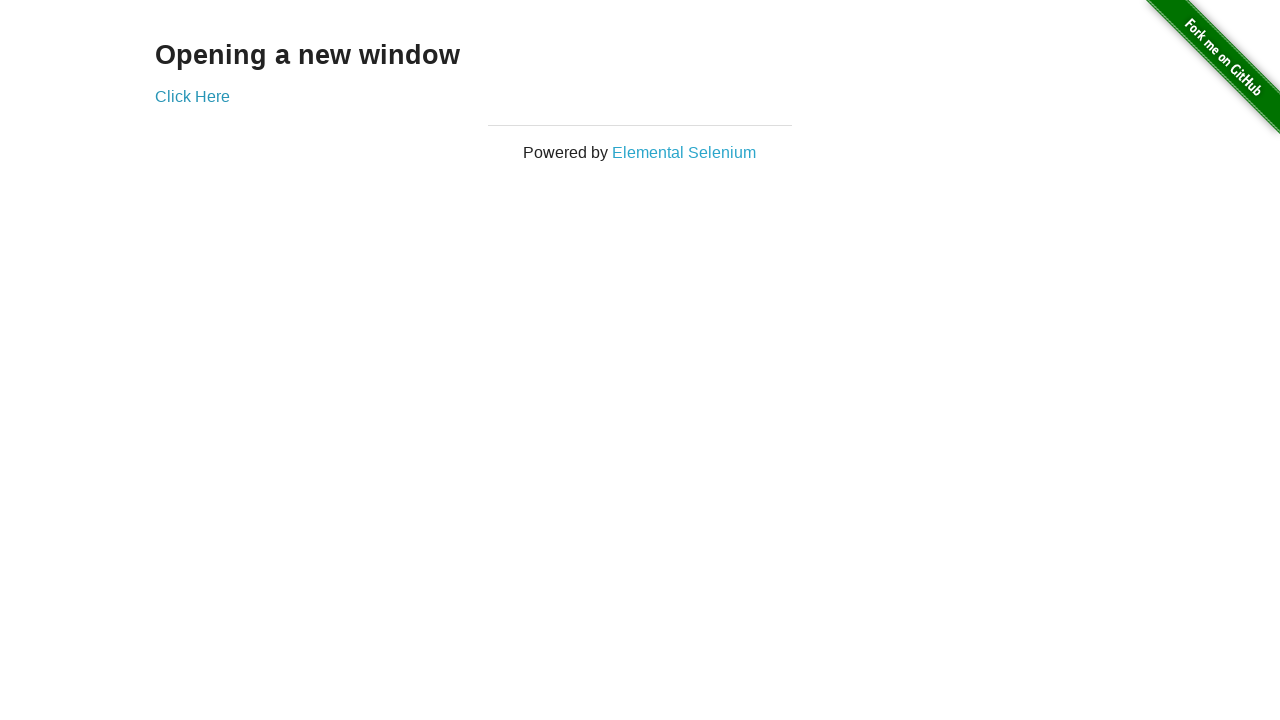